Navigates to DemoQA homepage and clicks on the "Forms" section card to access the forms testing area.

Starting URL: https://demoqa.com/

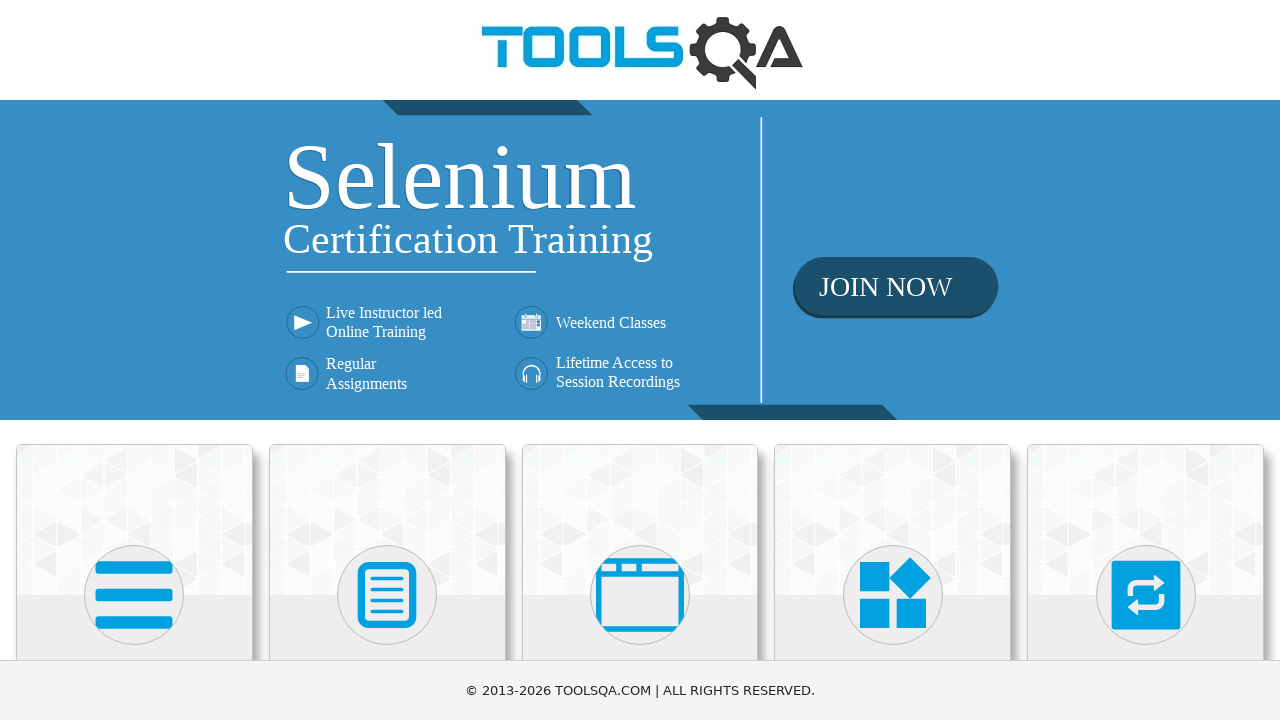

Clicked on the Forms section card to access the forms testing area at (387, 360) on xpath=//h5[text()='Forms']
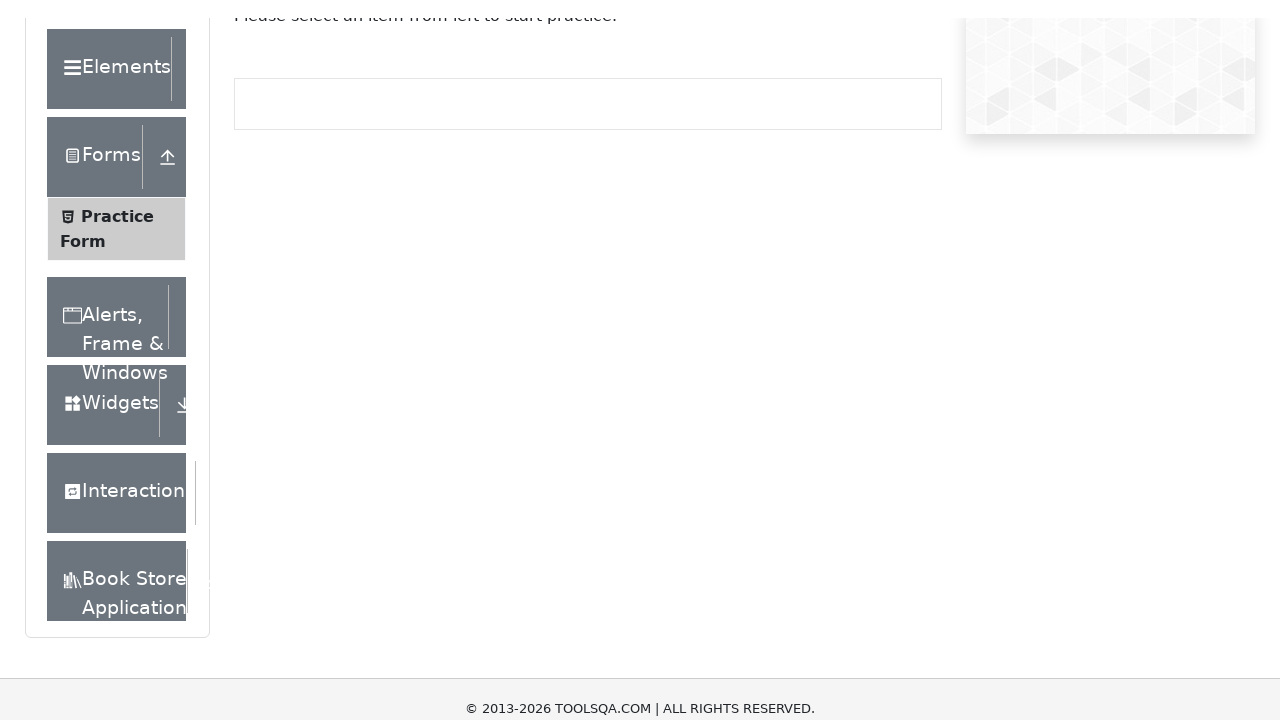

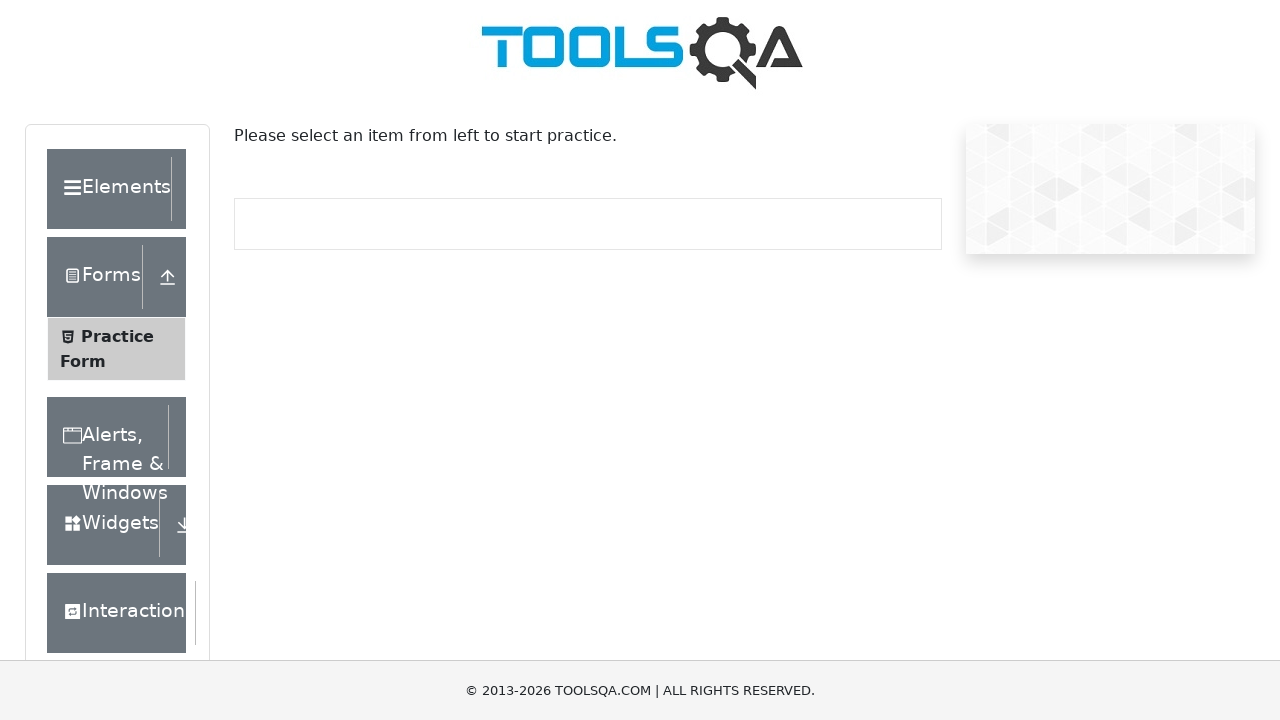